Tests table sorting functionality by clicking on the "First Name" column header to sort the table

Starting URL: https://the-internet.herokuapp.com/tables

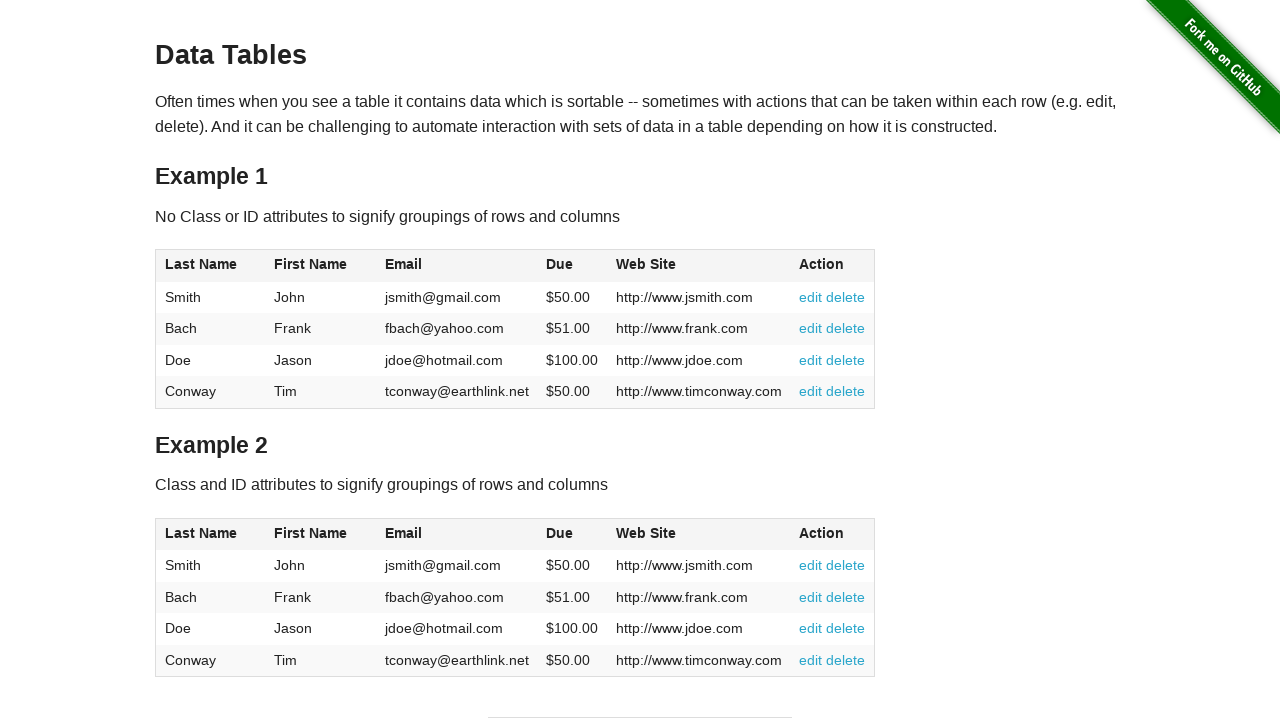

Waited for table to load
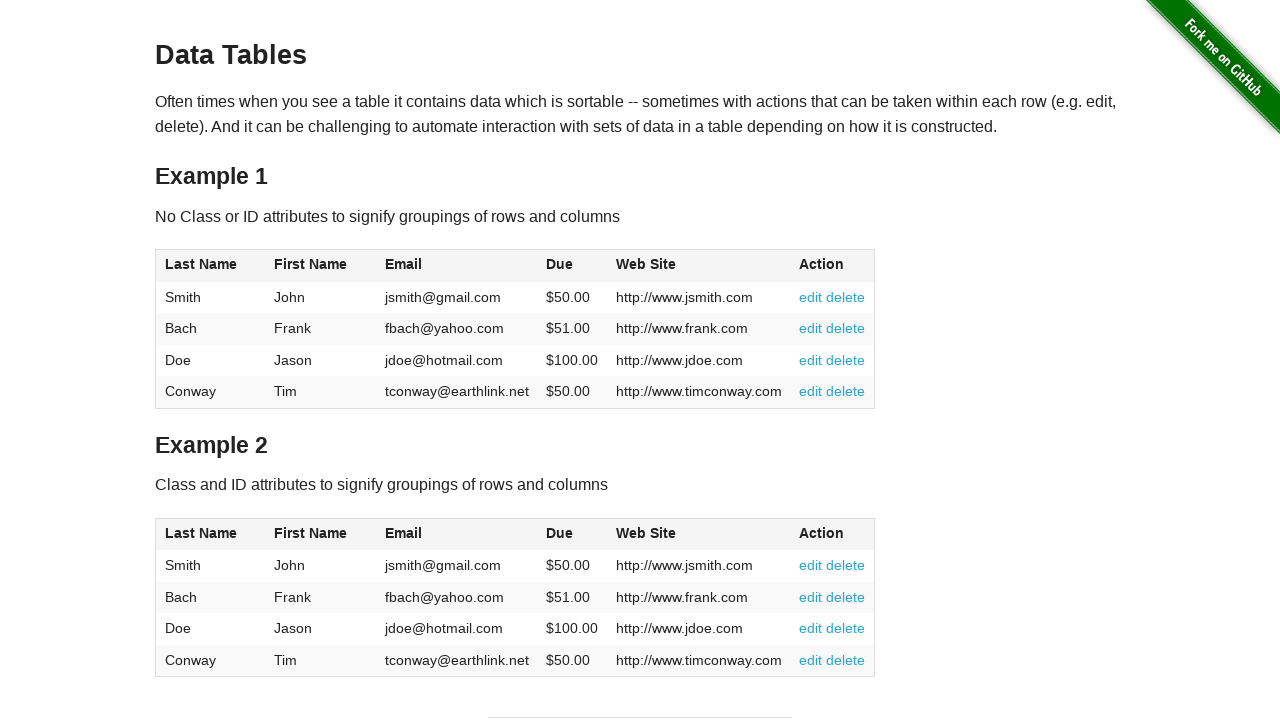

Clicked 'First Name' column header to sort table at (321, 266) on #table1 thead th:has-text('First Name')
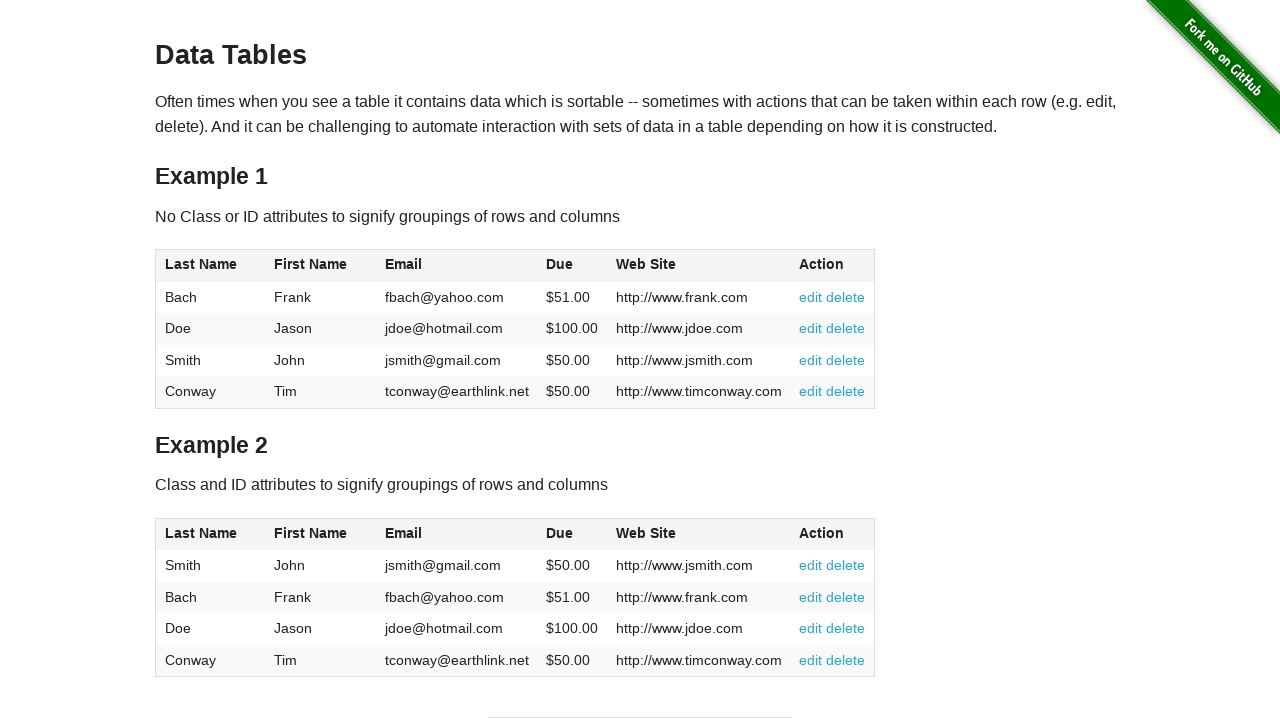

Waited 500ms for sort to take effect
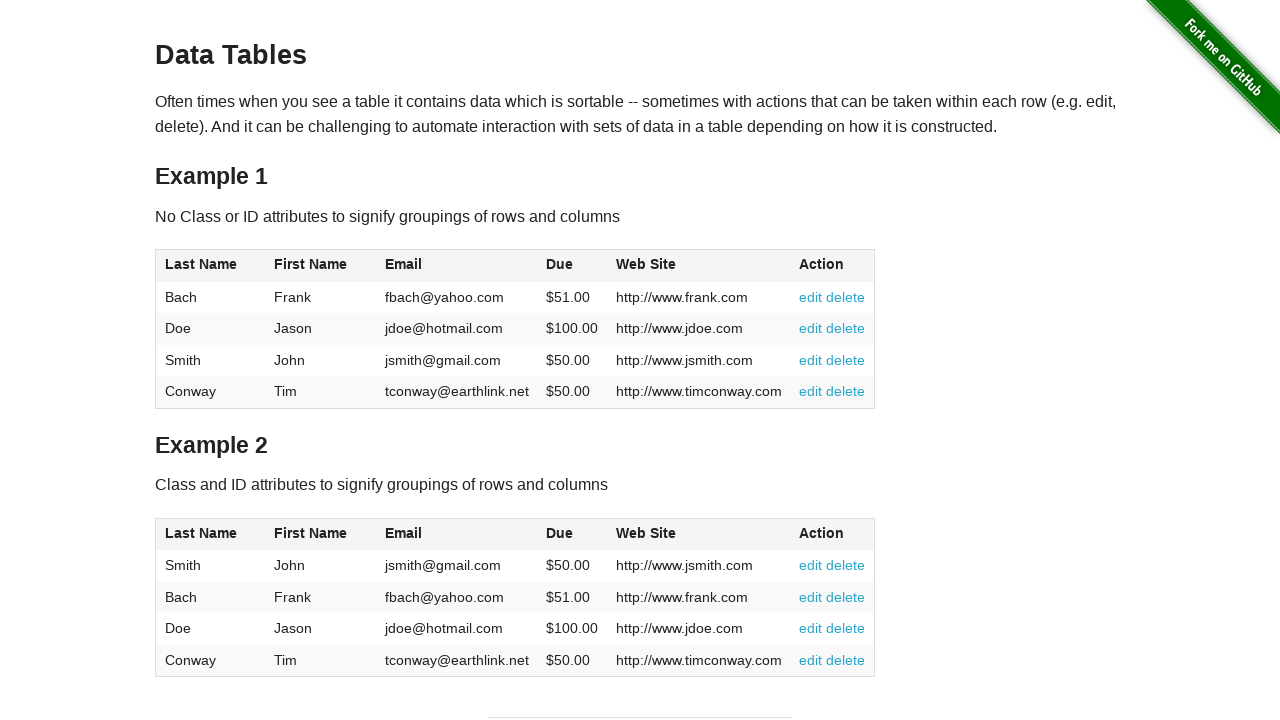

Verified table rows are present after sorting
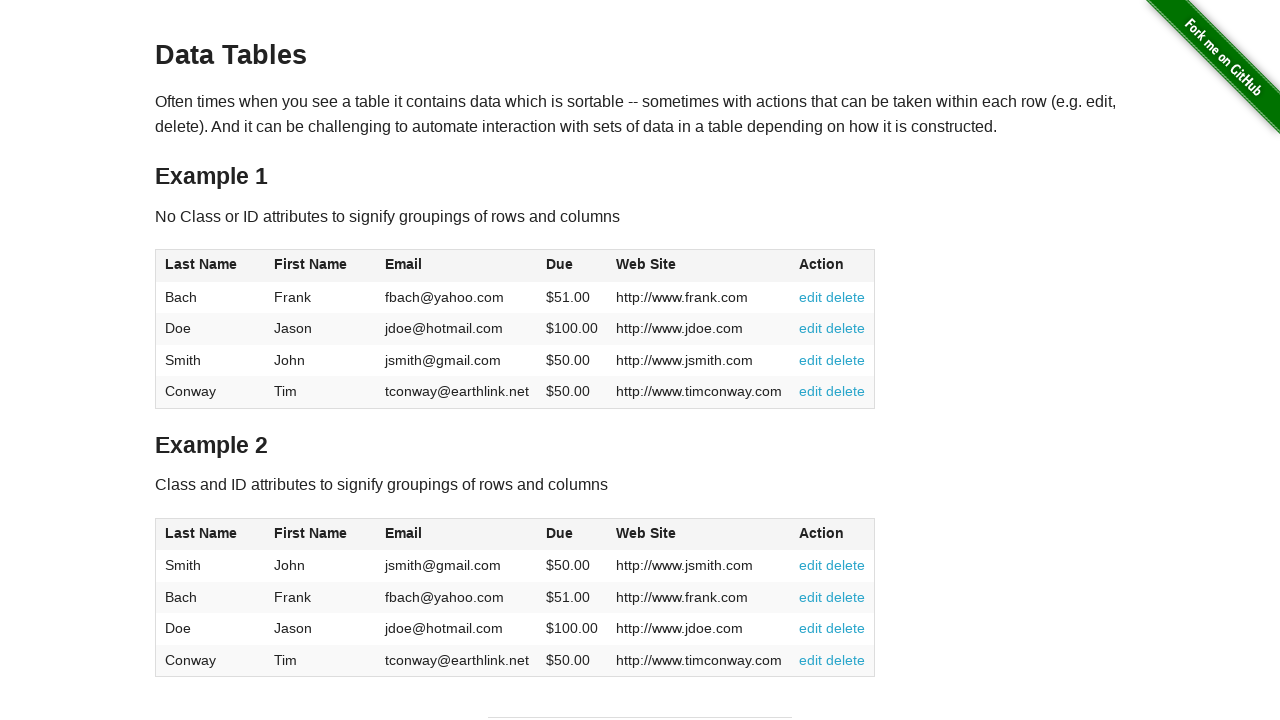

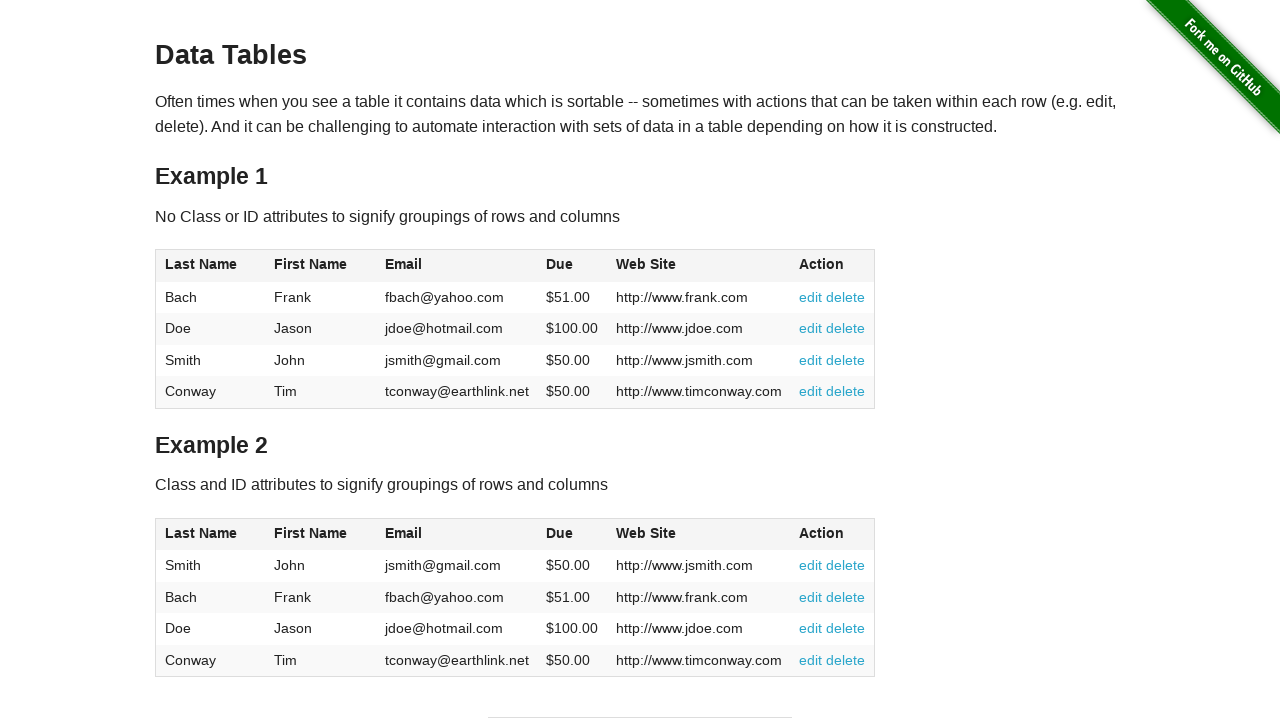